Tests handling a JavaScript prompt dialog by clicking a button that triggers the prompt and entering text before accepting

Starting URL: https://the-internet.herokuapp.com/javascript_alerts

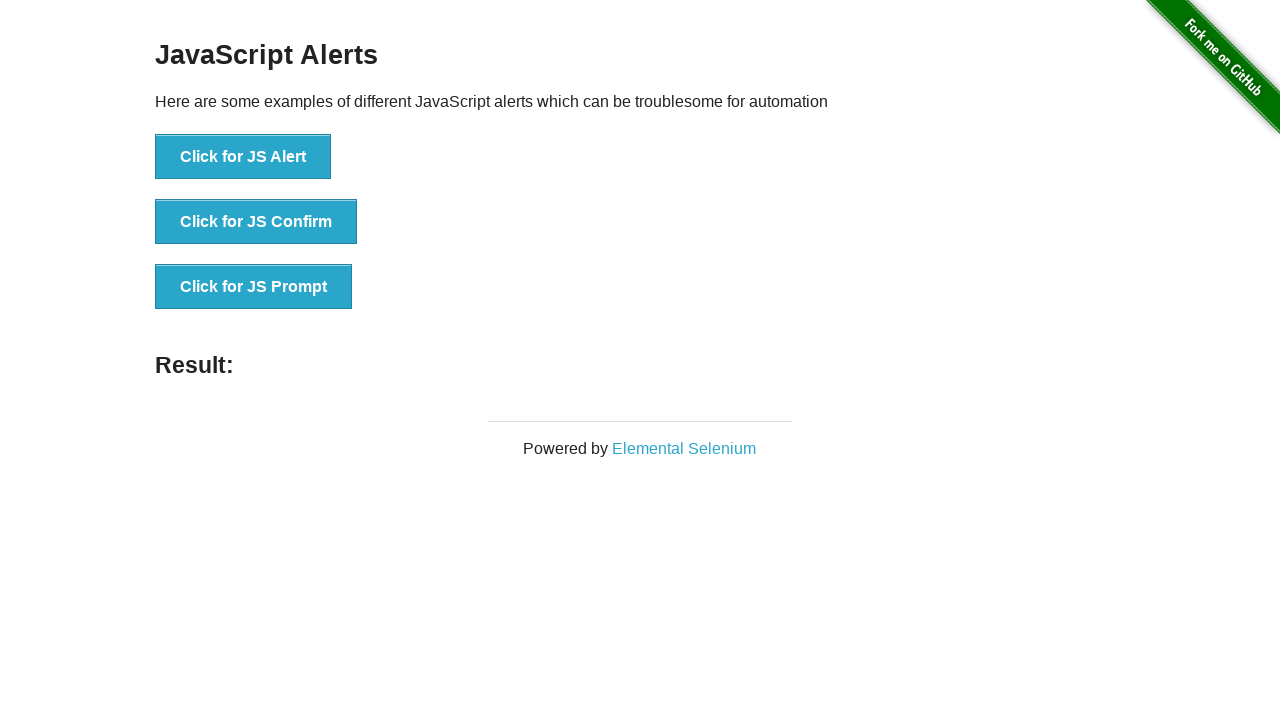

Set up dialog handler to accept prompt with text 'hello'
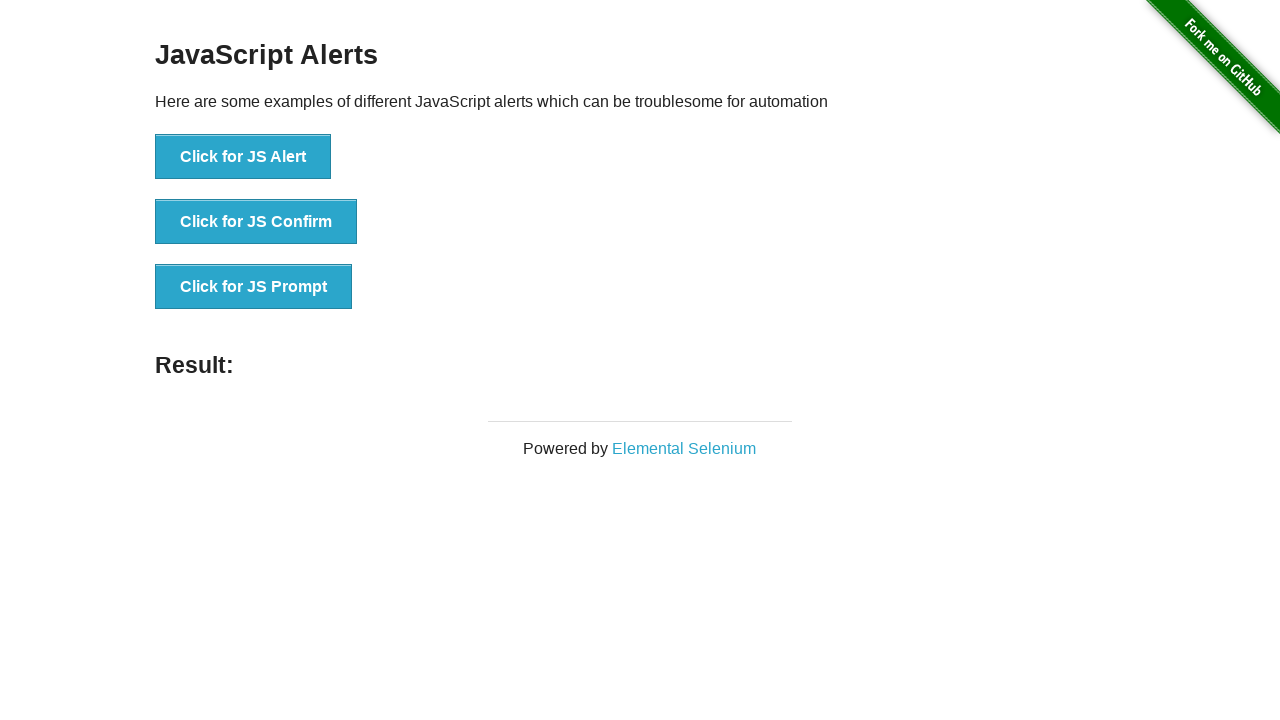

Clicked button to trigger JavaScript prompt dialog at (254, 287) on xpath=//button[text()='Click for JS Prompt']
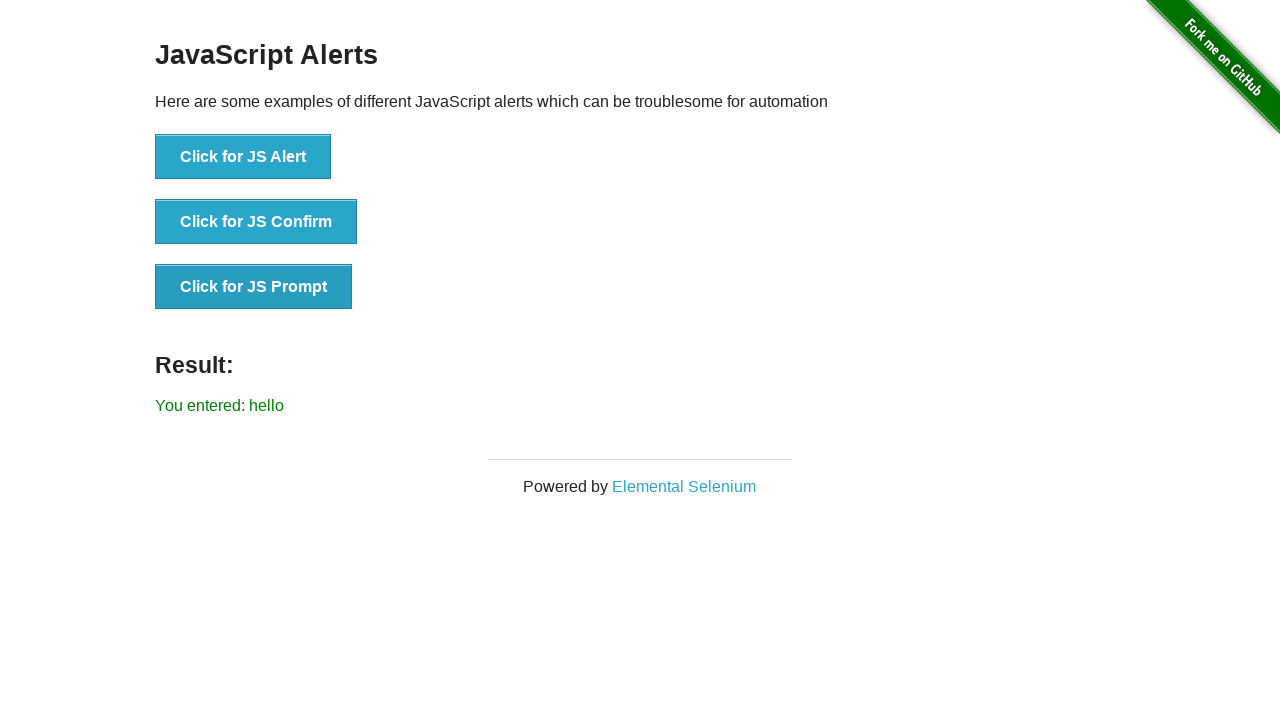

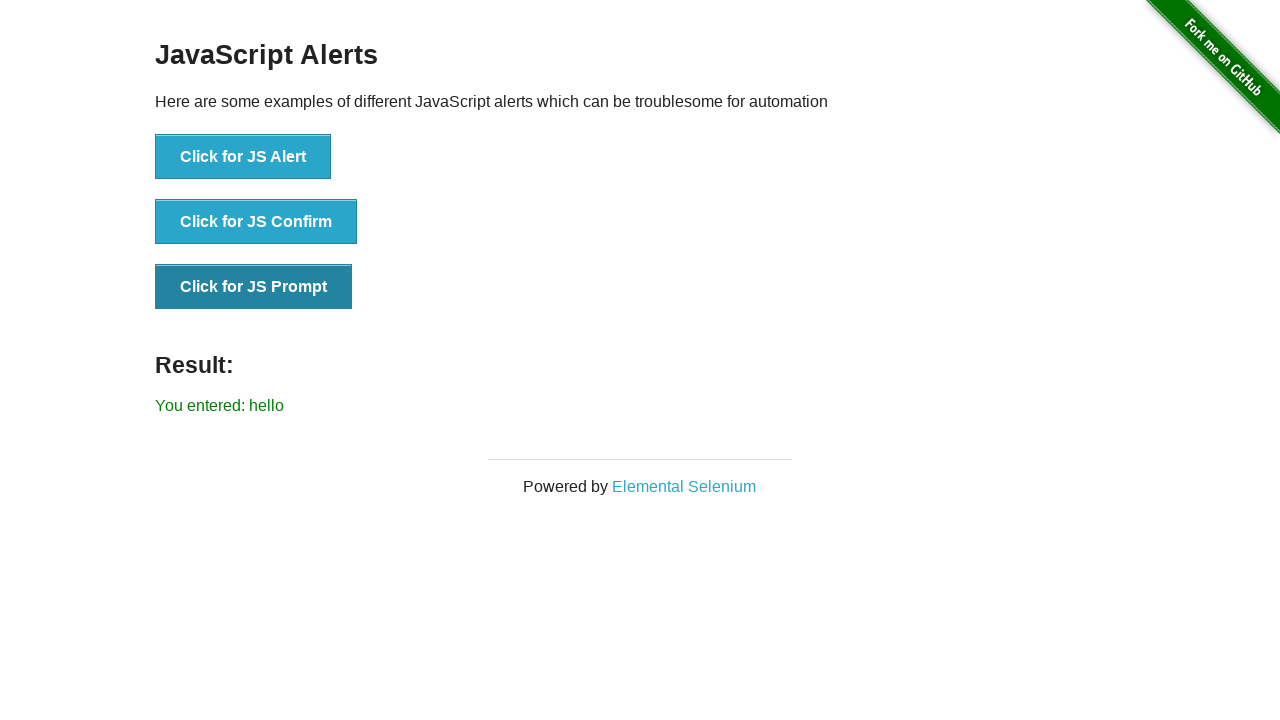